Tests clicking on the "Star" element on the Playwright documentation homepage using exact text match

Starting URL: https://playwright.dev/

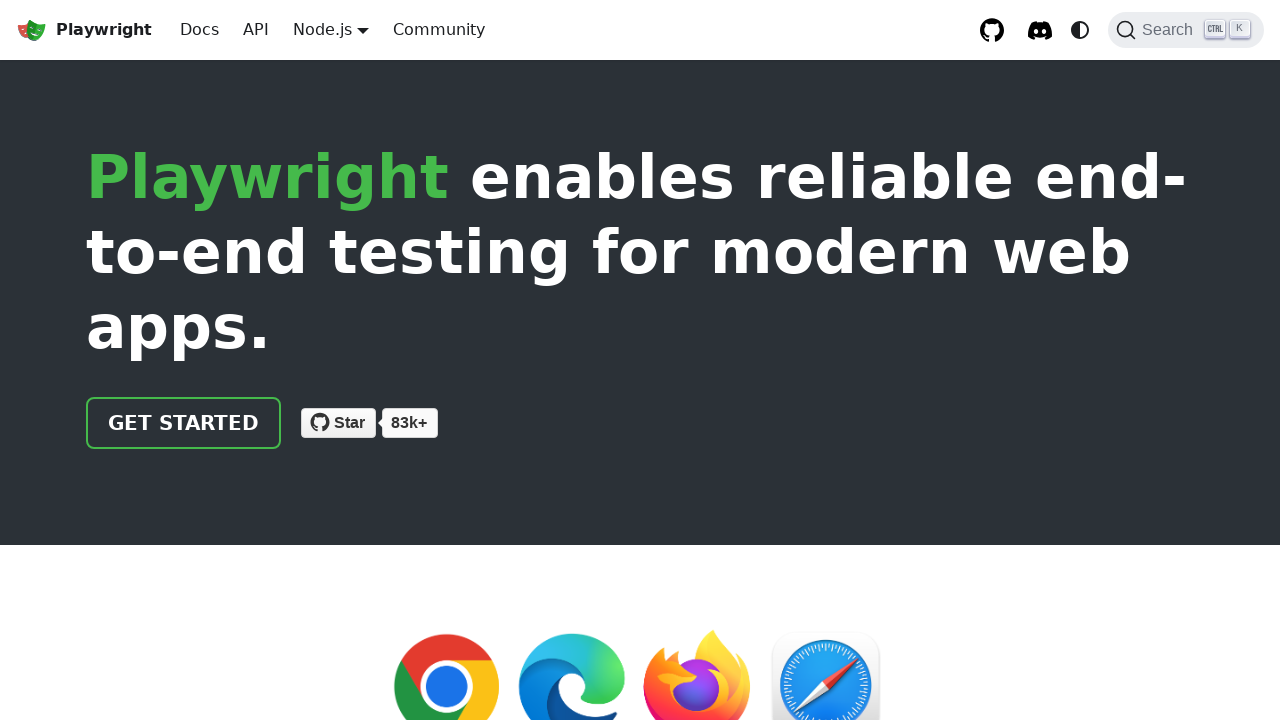

Clicked on the 'Star' element using exact text match on Playwright documentation homepage at (350, 422) on text="Star"
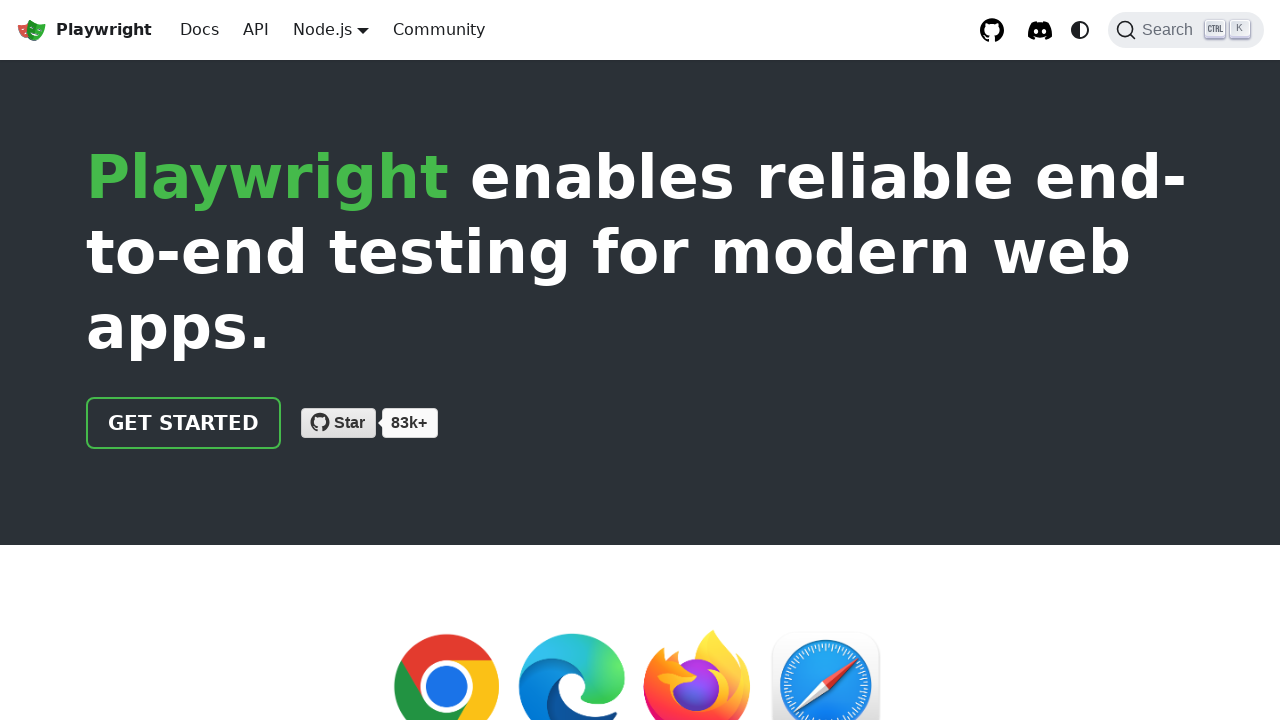

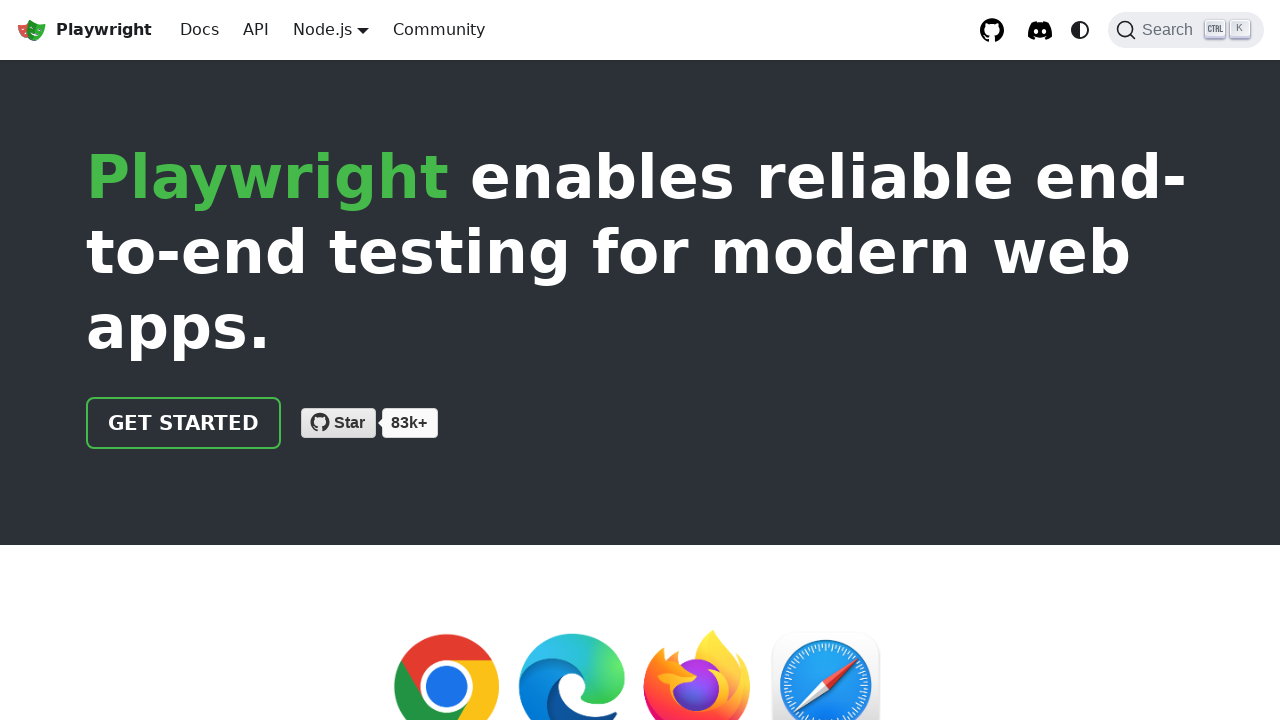